Tests drag and drop functionality on jQuery UI demo page by dragging an element and dropping it onto a target

Starting URL: https://jqueryui.com/droppable/

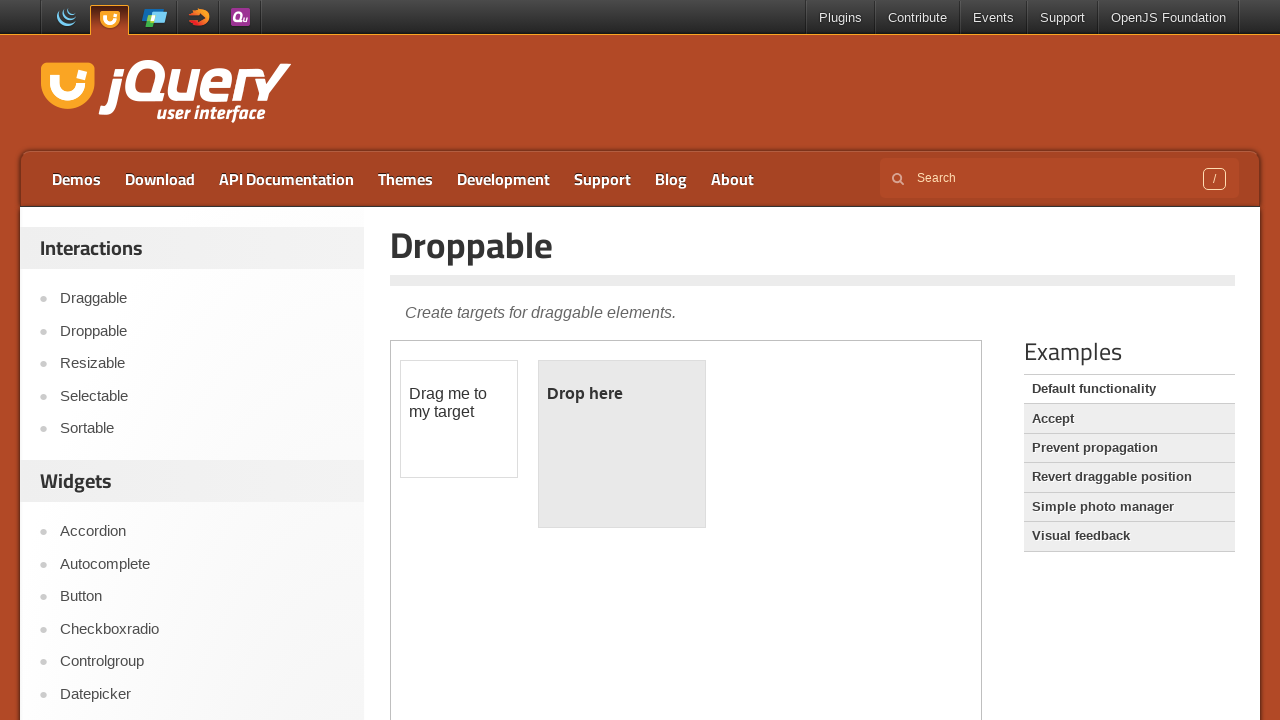

Located the demo iframe
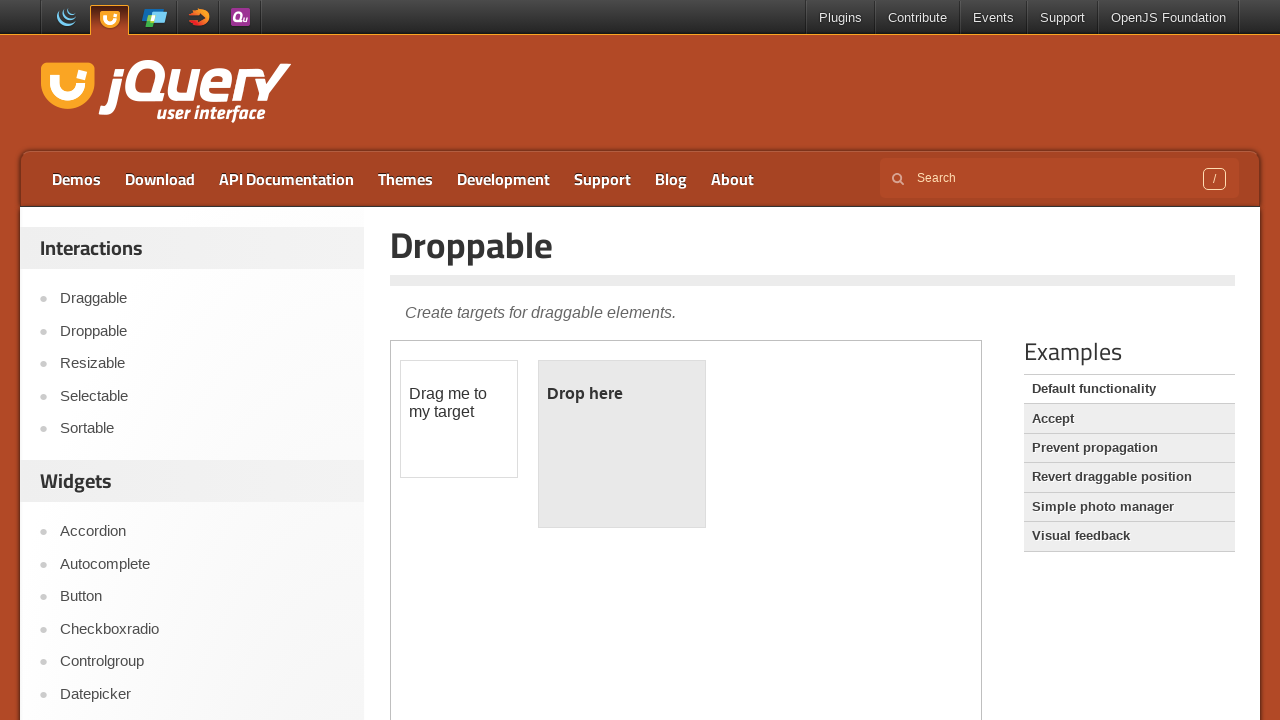

Located the draggable element
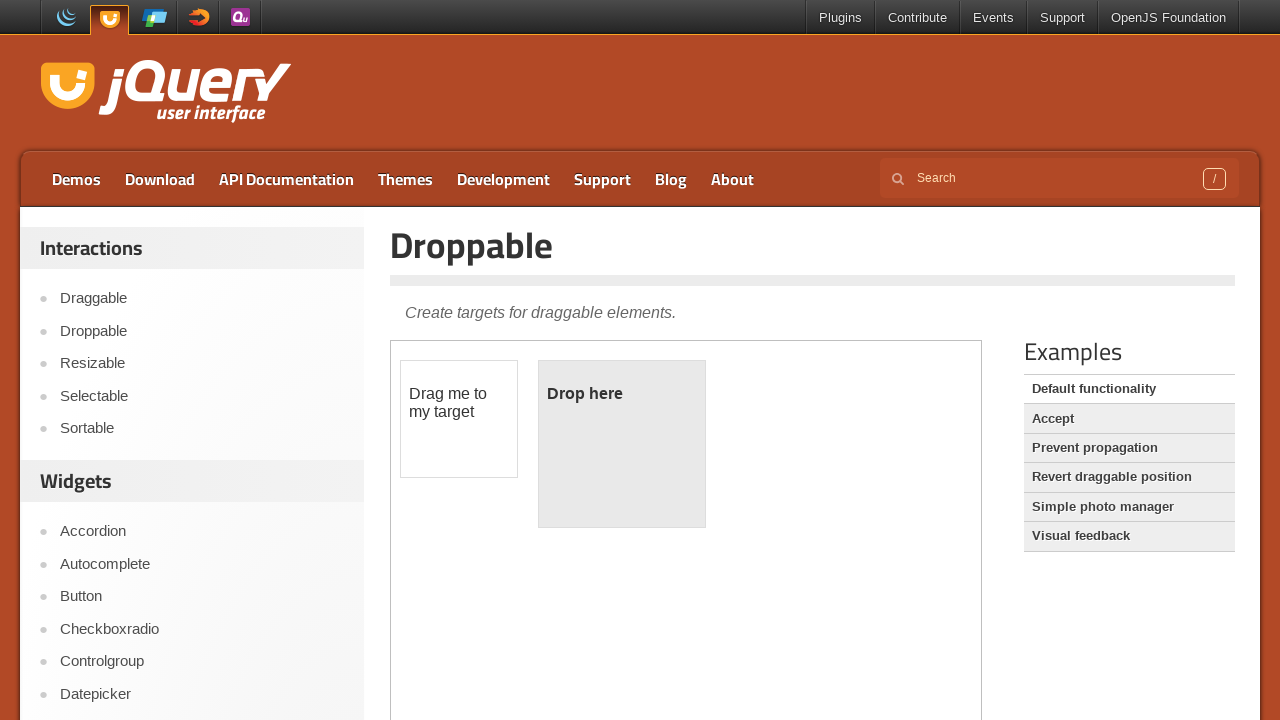

Located the droppable target element
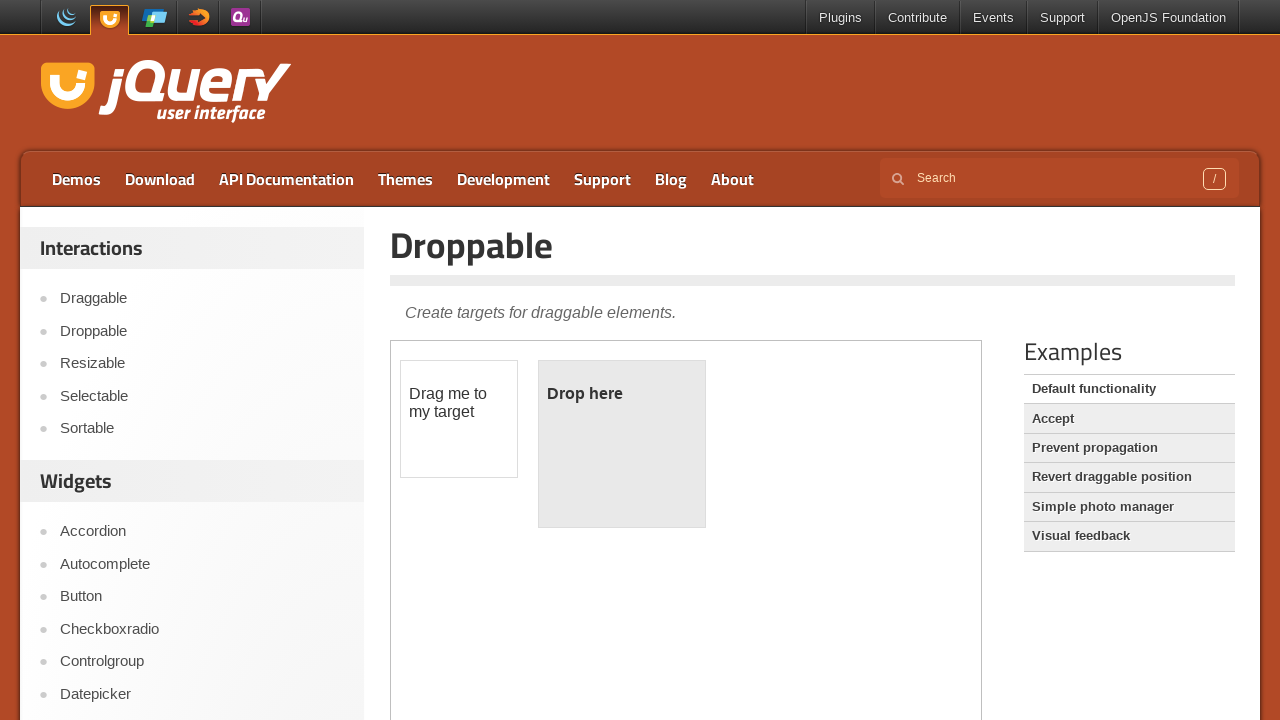

Dragged element onto droppable target at (622, 444)
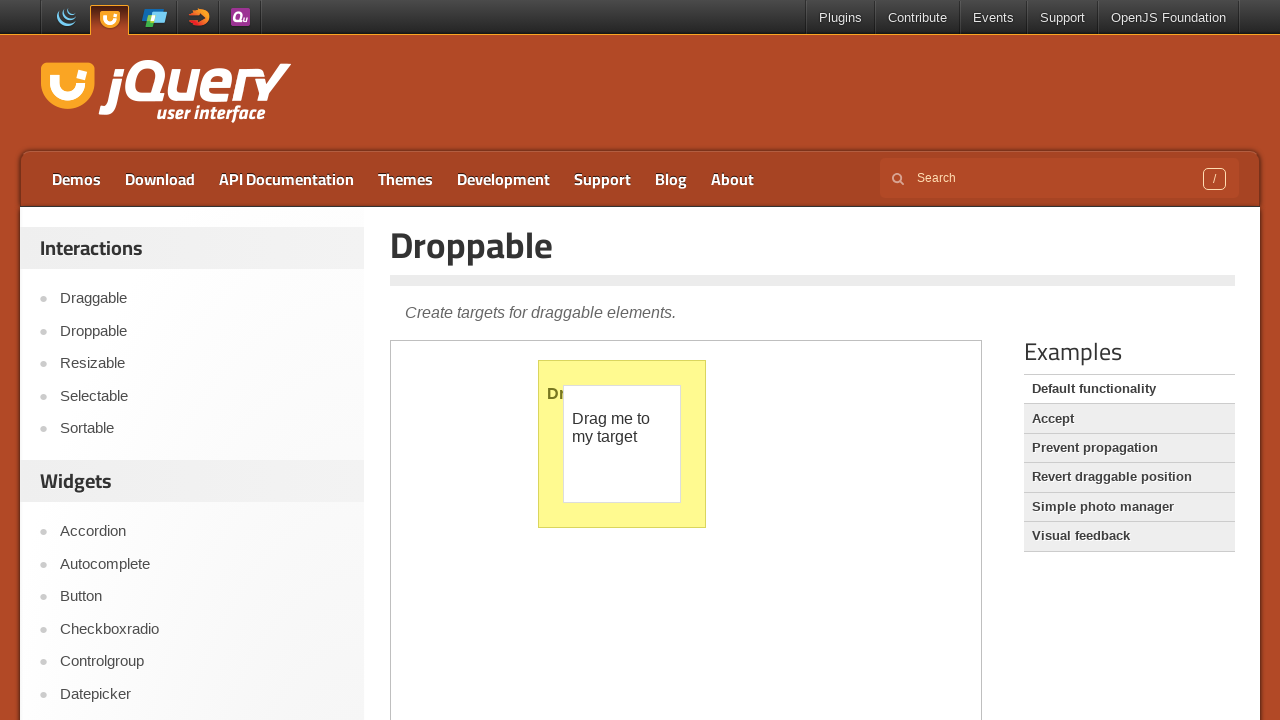

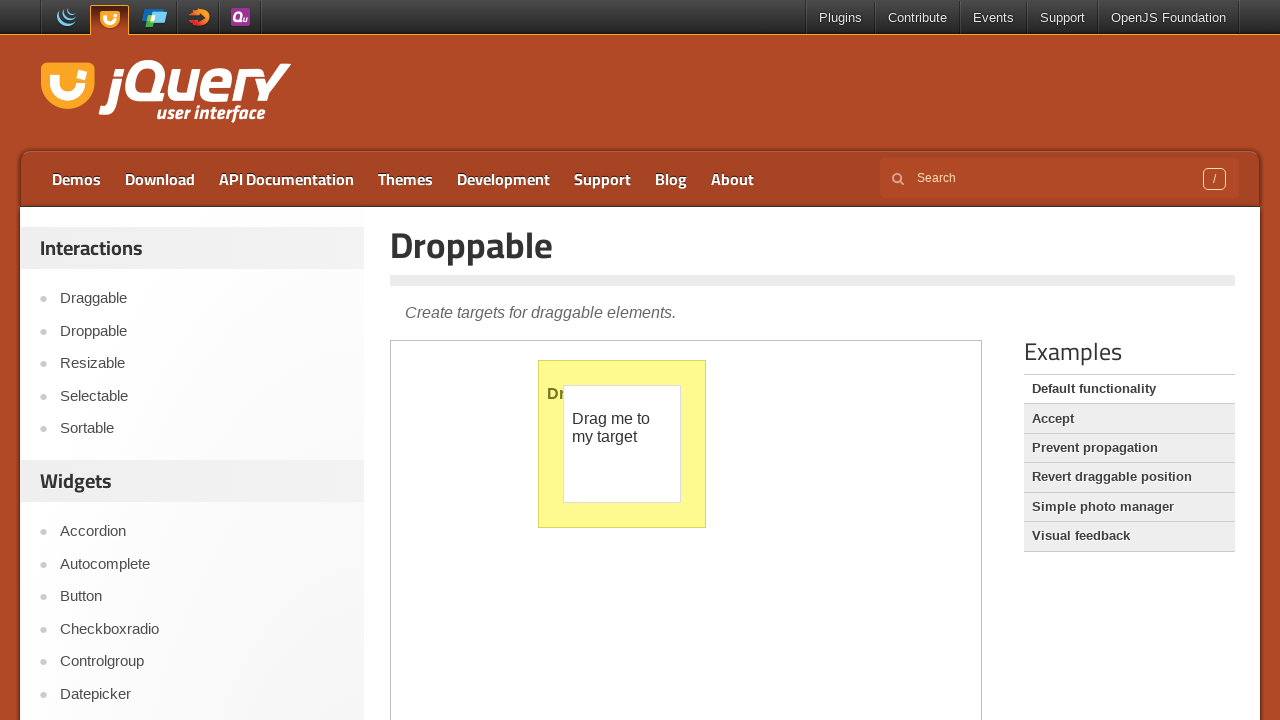